Tests the Red Olive Restaurant website by clicking on the Gallery button and verifying that the gallery page loads with the expected heading element.

Starting URL: https://redoliverestaurant.com/

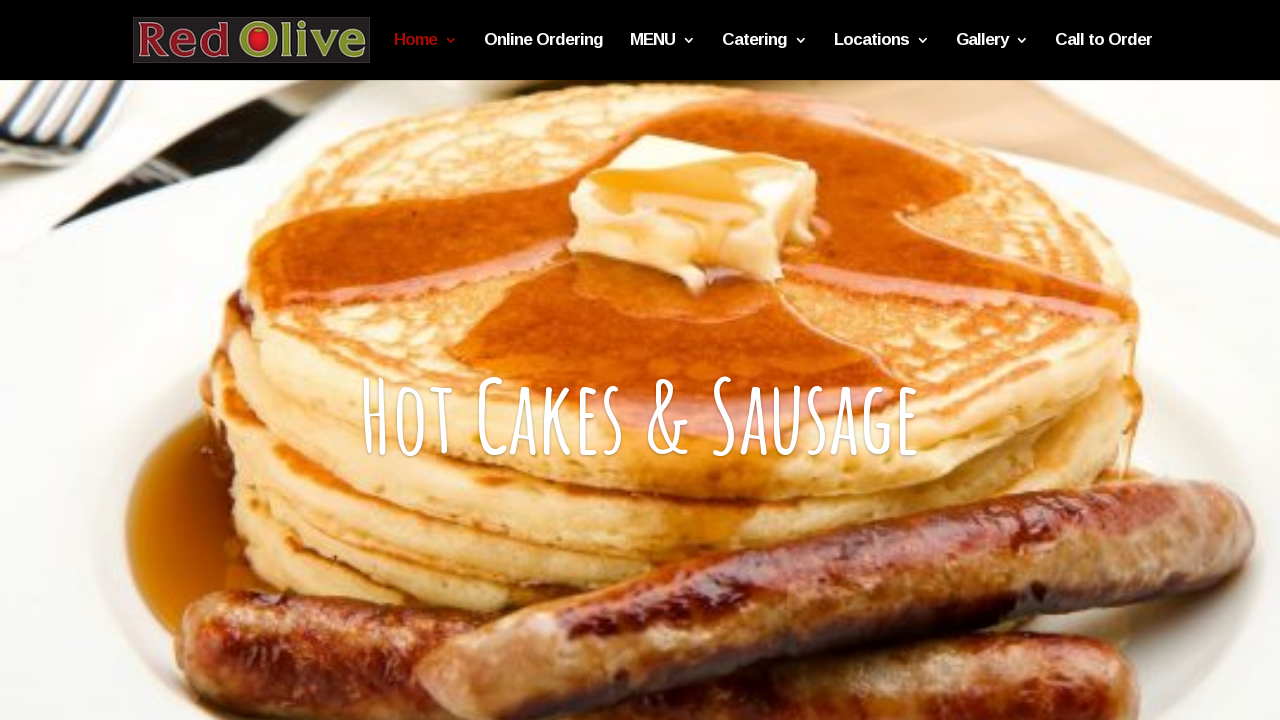

Clicked on the Gallery button in navigation at (992, 56) on xpath=//a[text()="Gallery"]
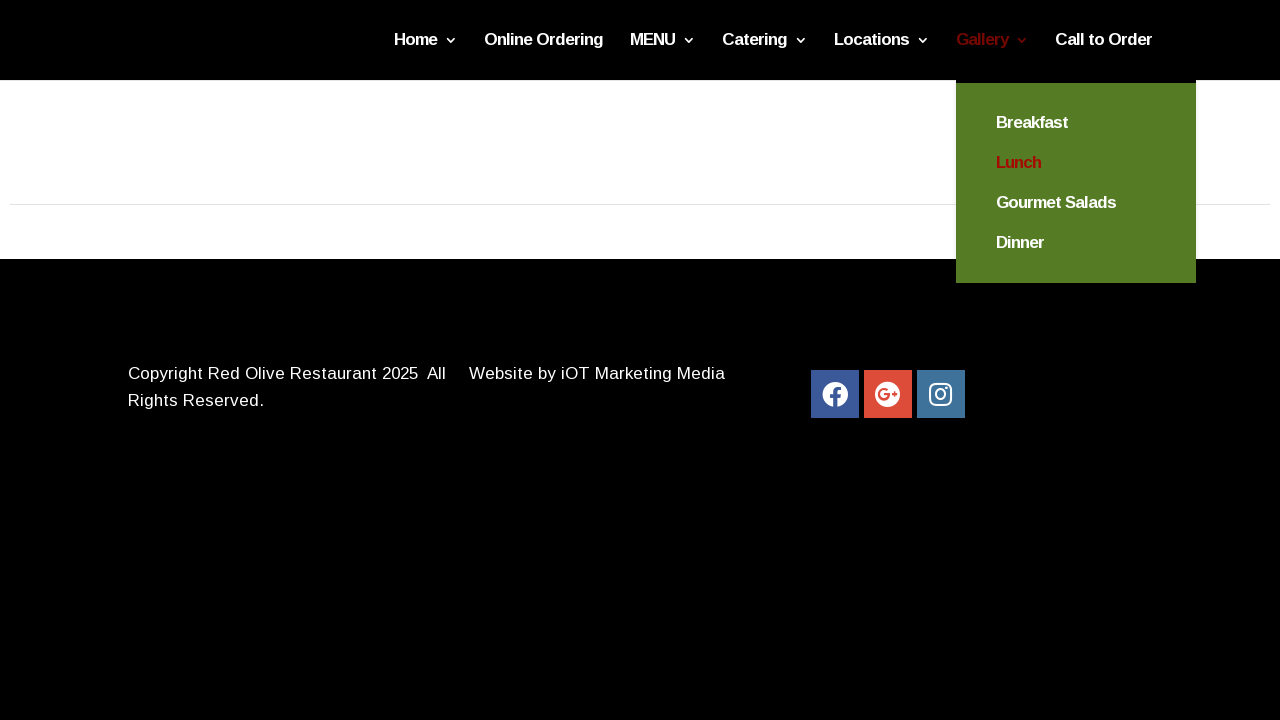

Gallery page heading element loaded
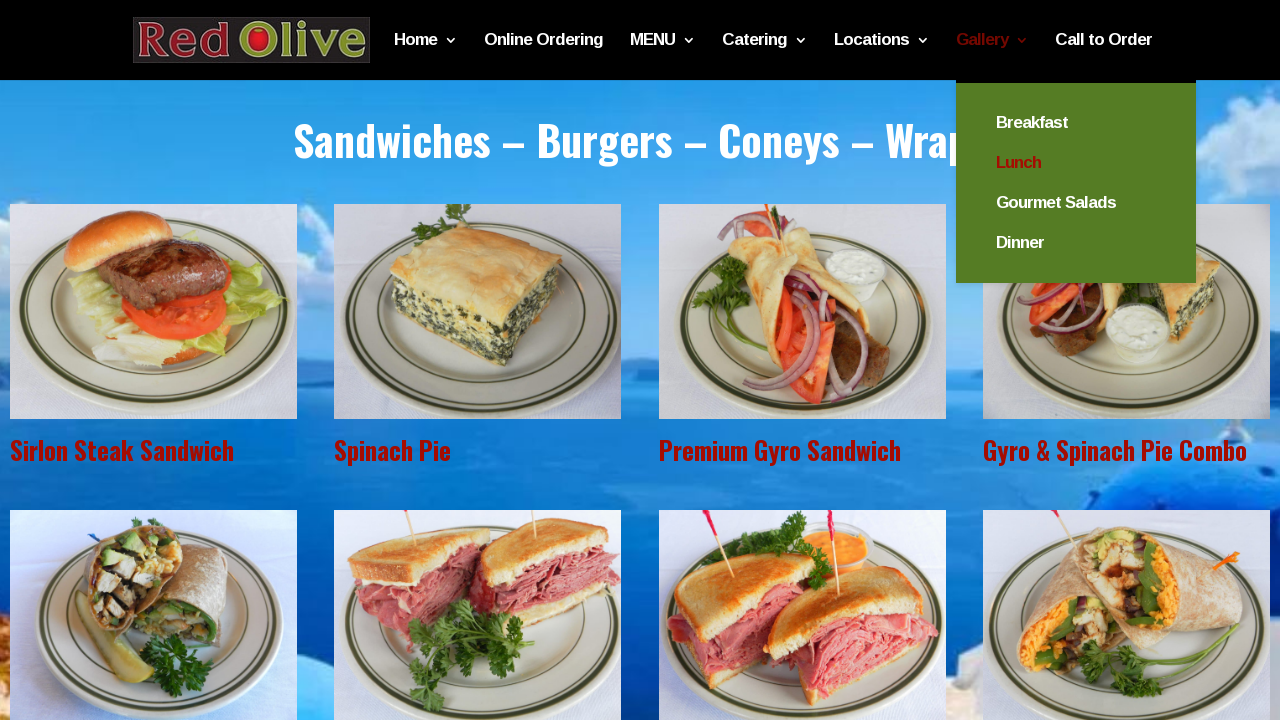

Located gallery page heading element
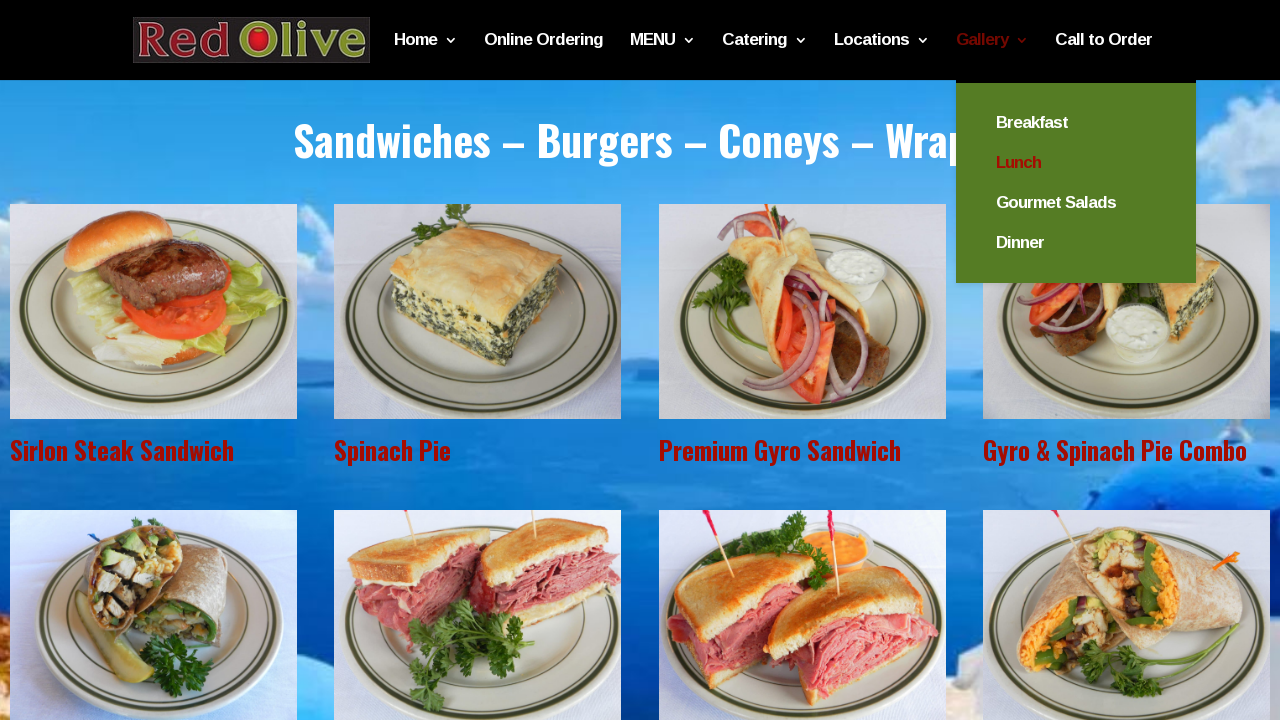

Gallery page heading element is visible
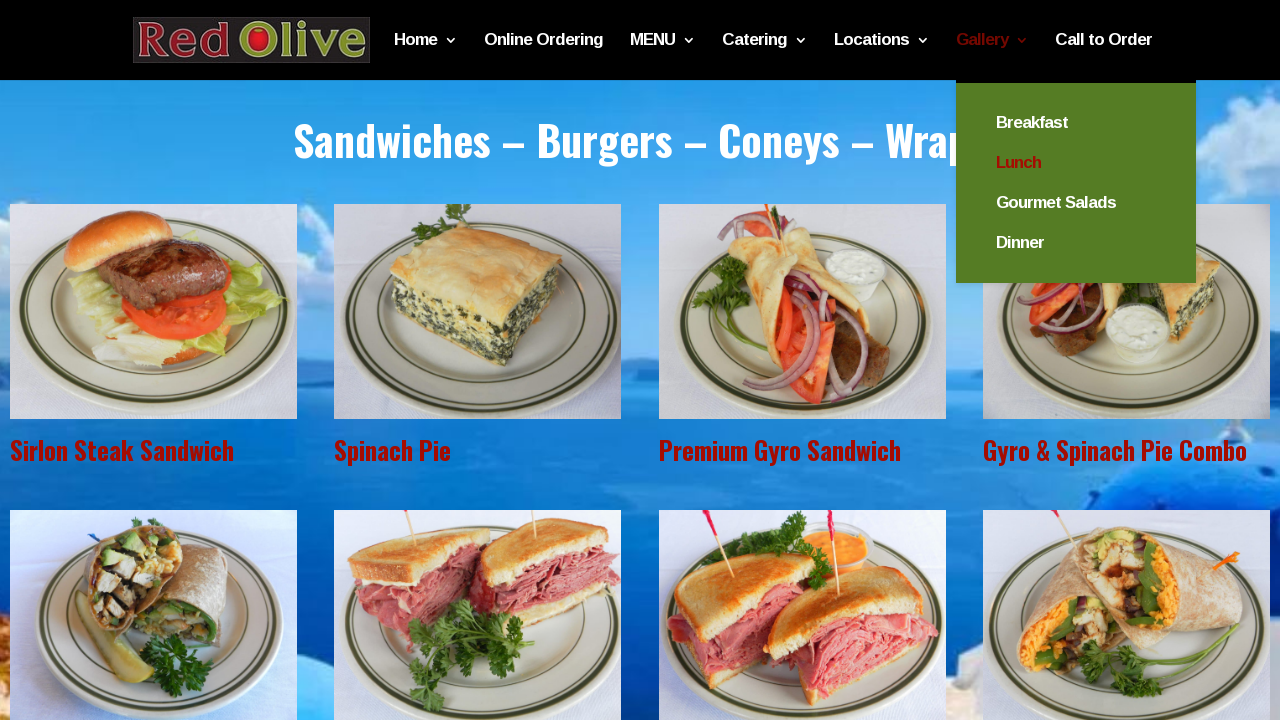

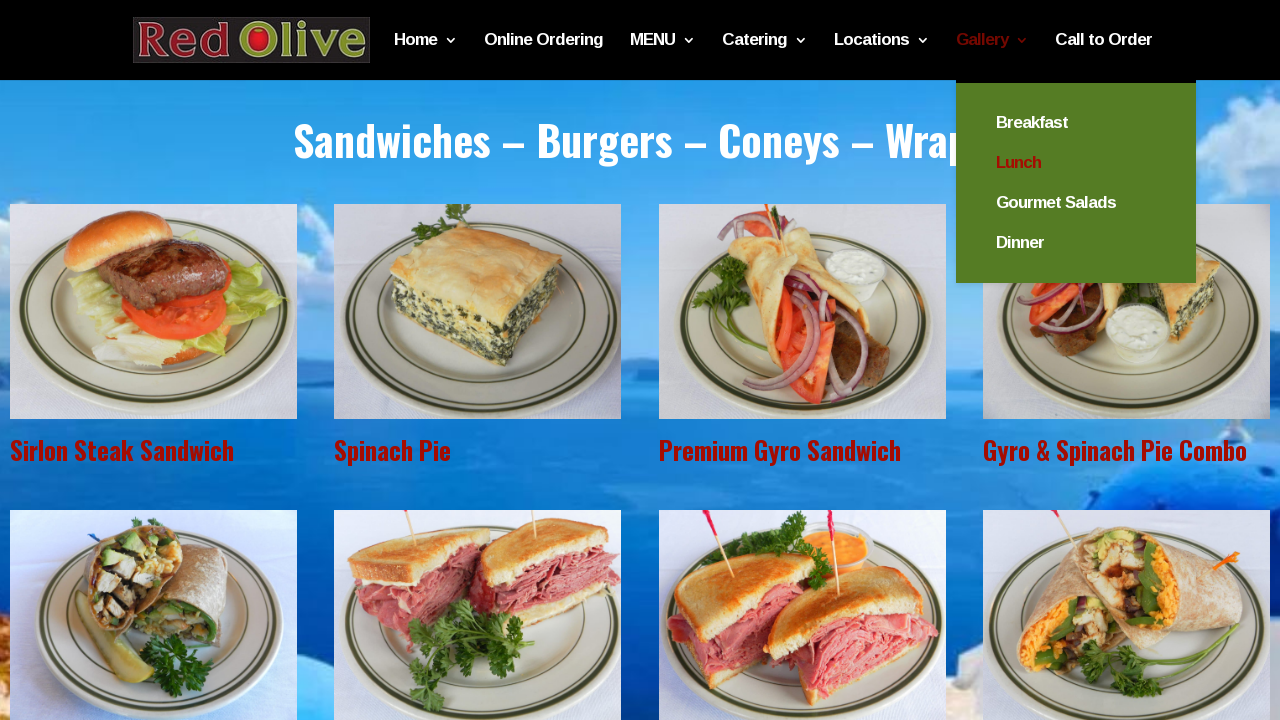